Navigates to OrangeHRM demo login page and retrieves page information including title, current URL, and verifies the page loads correctly.

Starting URL: https://opensource-demo.orangehrmlive.com/web/index.php/auth/login

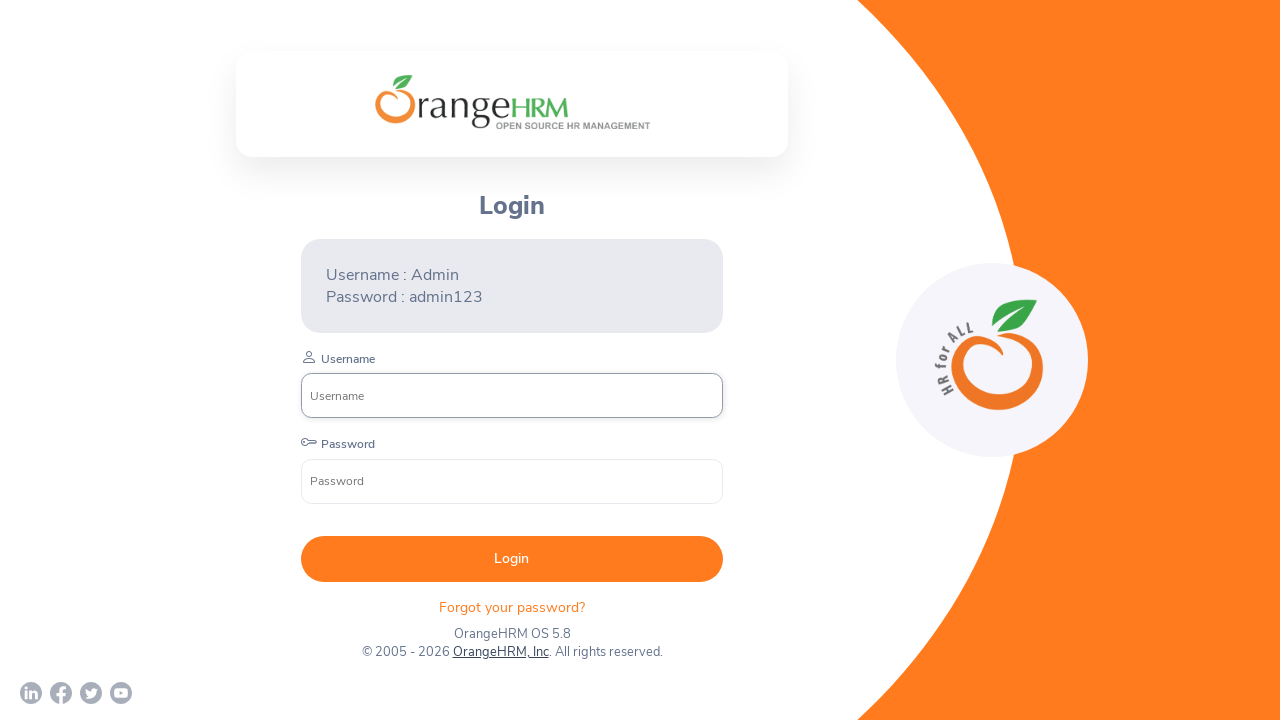

Page loaded with domcontentloaded state
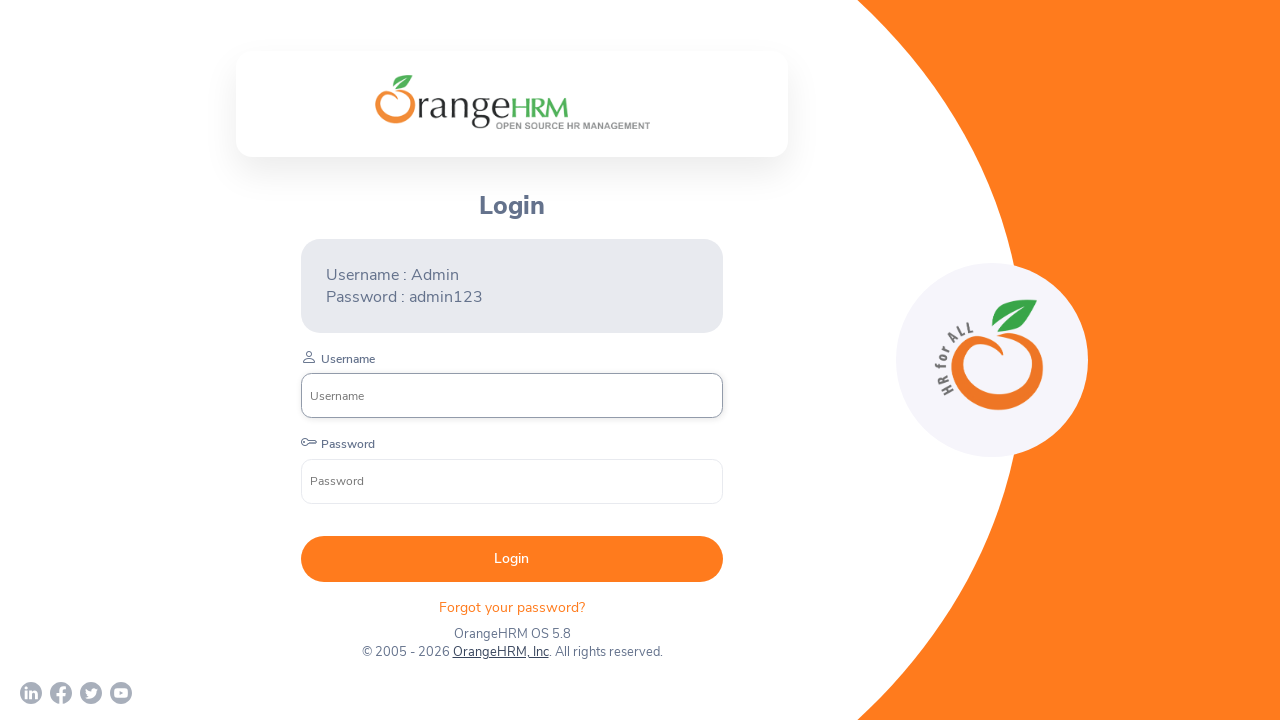

Retrieved page title: OrangeHRM
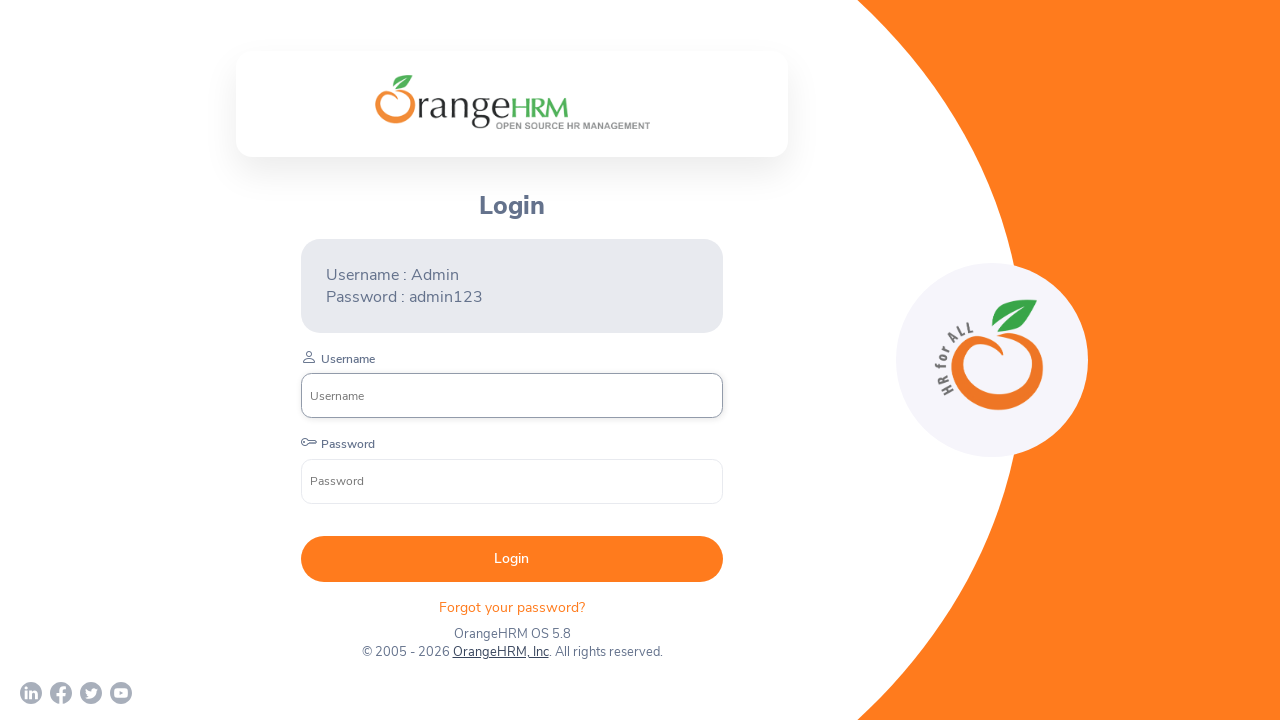

Retrieved current URL: https://opensource-demo.orangehrmlive.com/web/index.php/auth/login
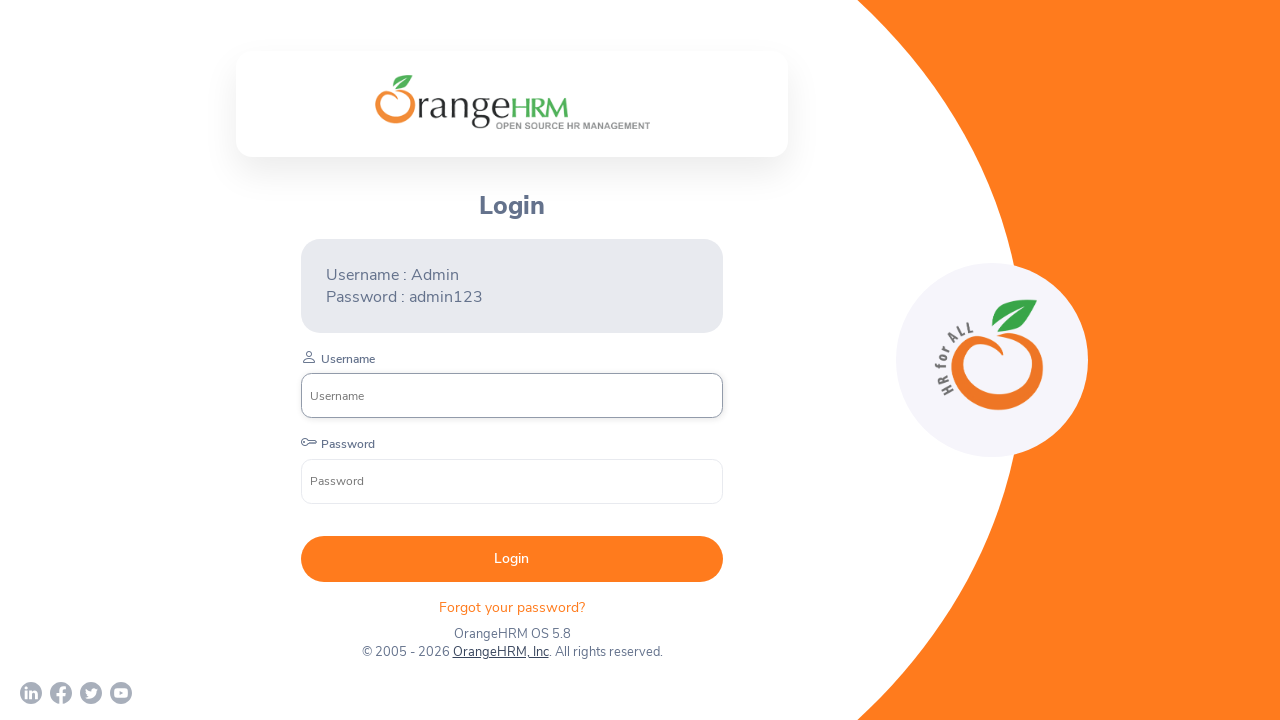

Verified that 'login' is present in the current URL
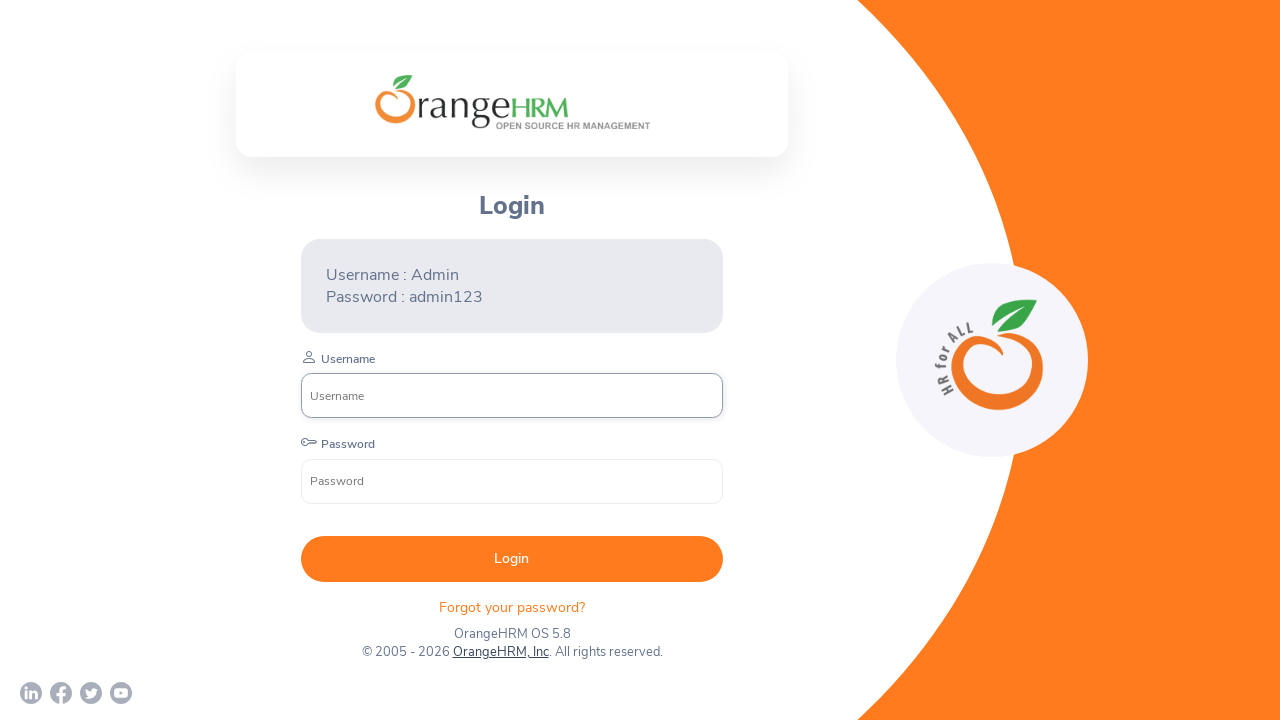

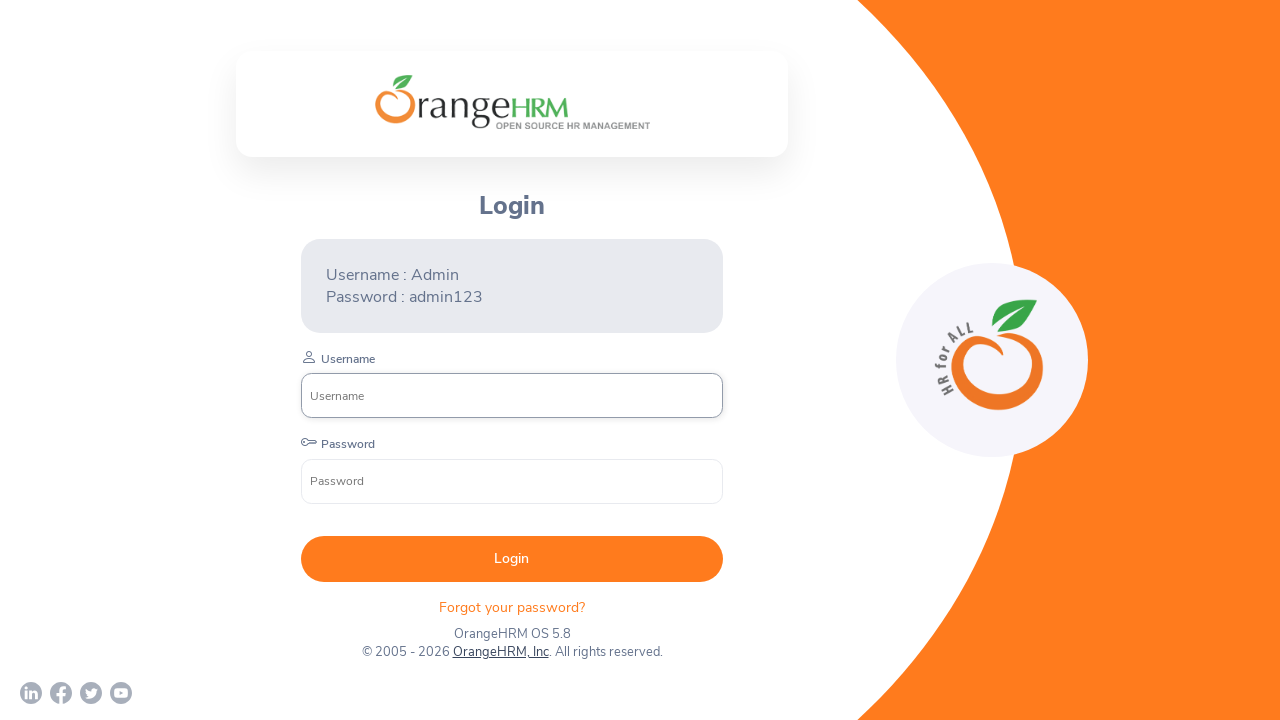